Tests a timer-based alert that appears after clicking the timer alert button

Starting URL: https://demoqa.com/alerts

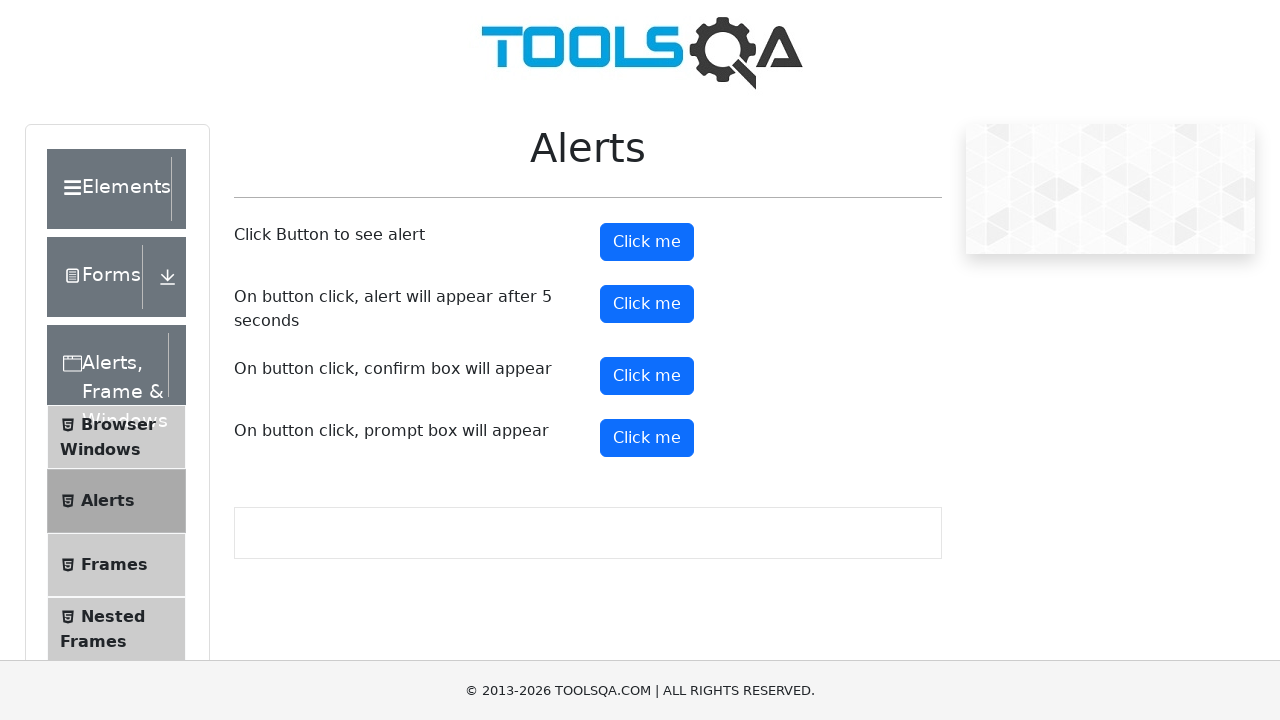

Clicked the timer alert button at (647, 304) on #timerAlertButton
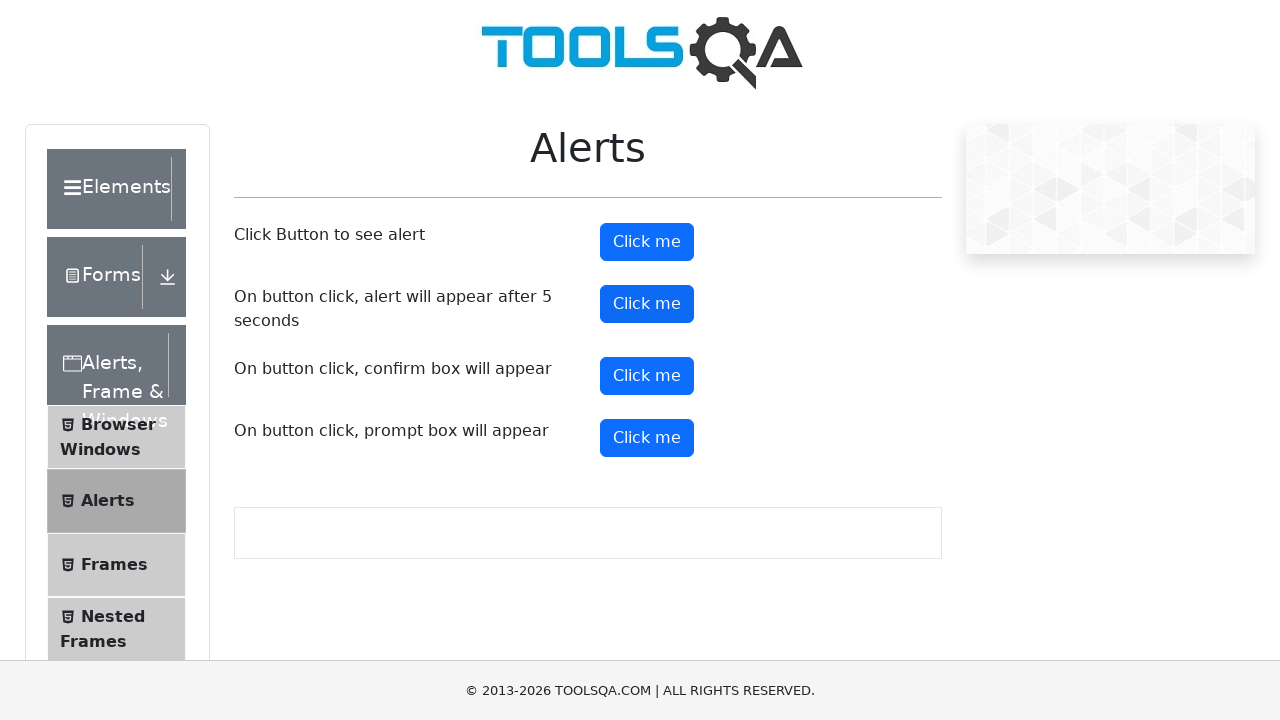

Set up dialog handler to accept timer-based alert
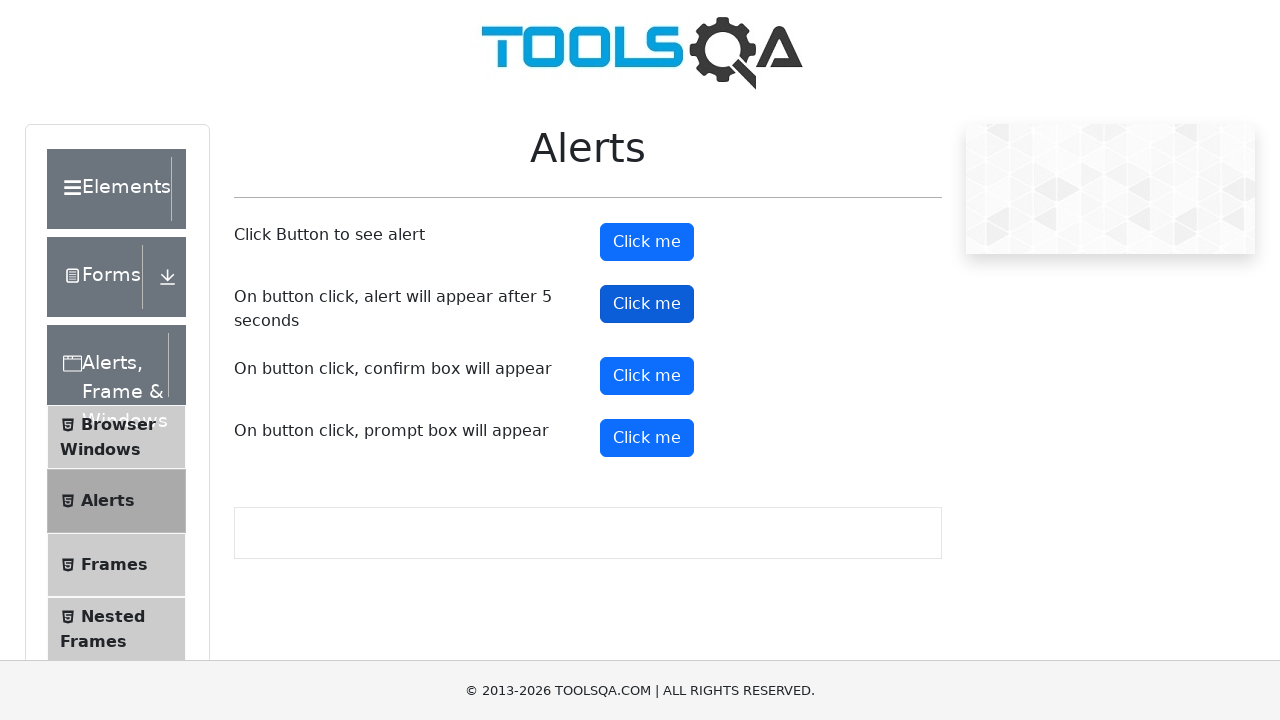

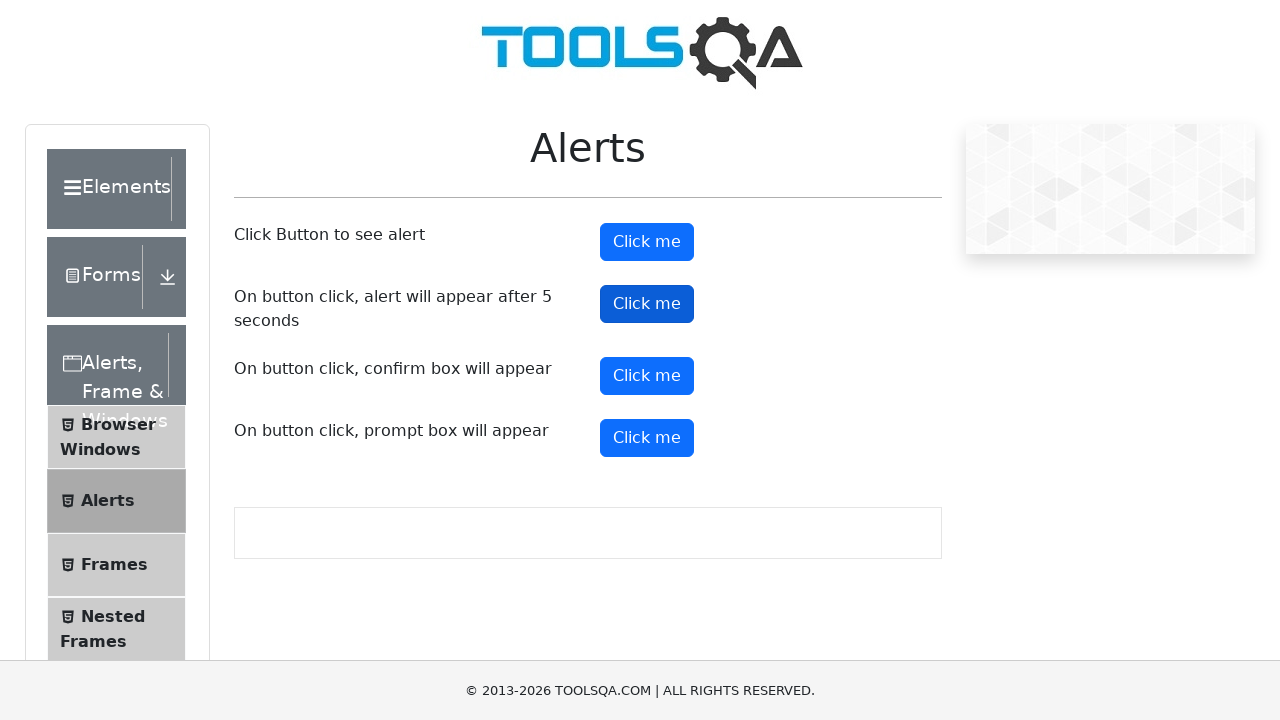